Tests the Word to PDF conversion page by clicking the file upload button to initiate file selection for conversion

Starting URL: https://www.ilovepdf.com/word_to_pdf

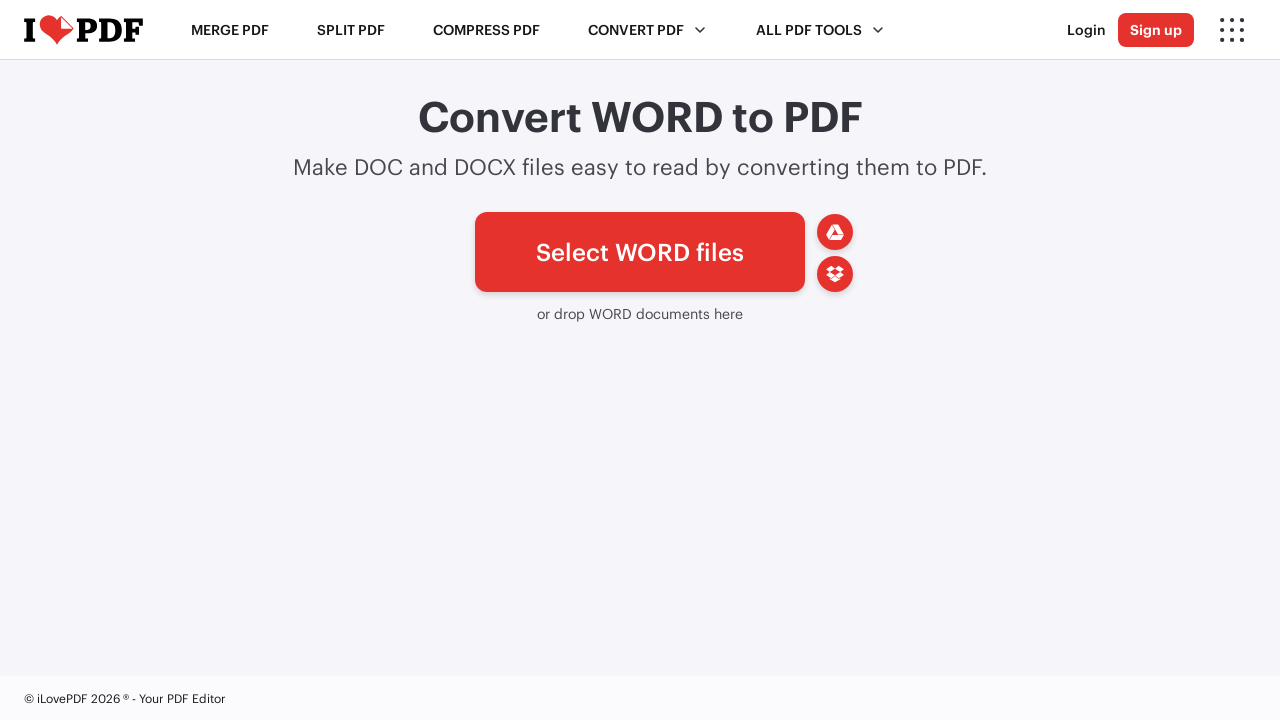

Waited for file upload button (#pickfiles) to be visible on Word to PDF conversion page
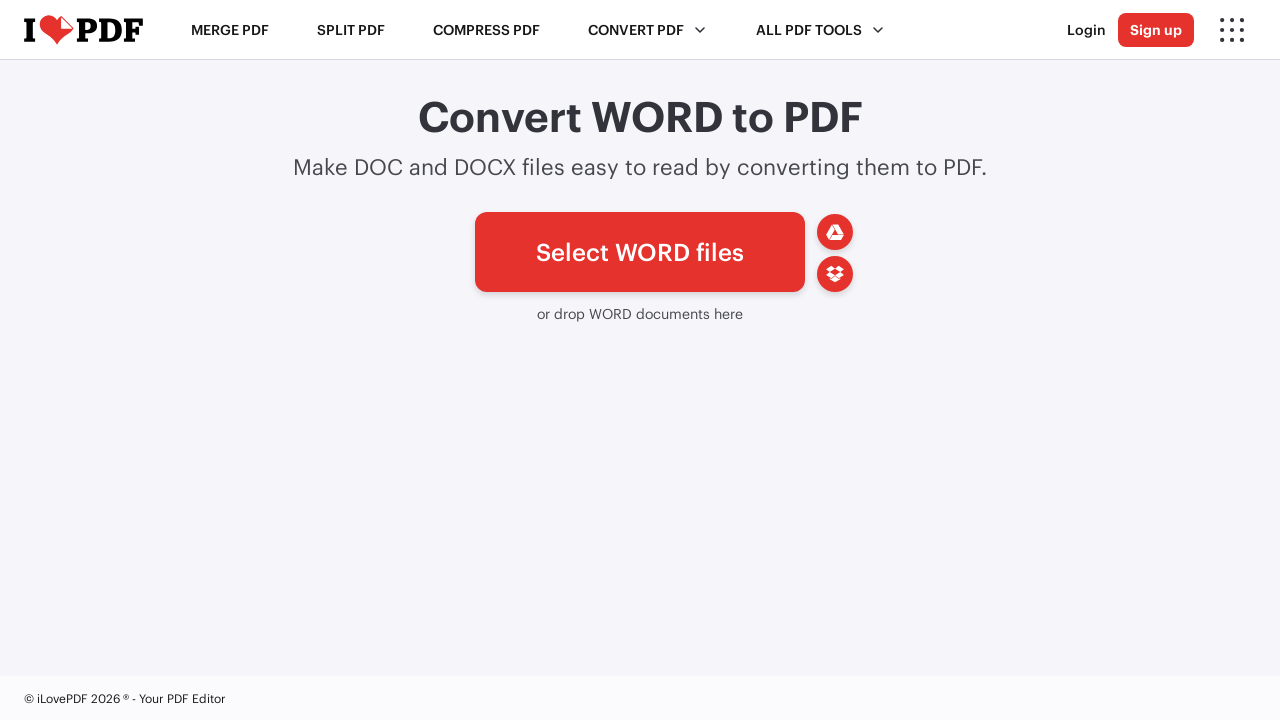

Clicked the file upload button to initiate file selection dialog at (640, 252) on #pickfiles
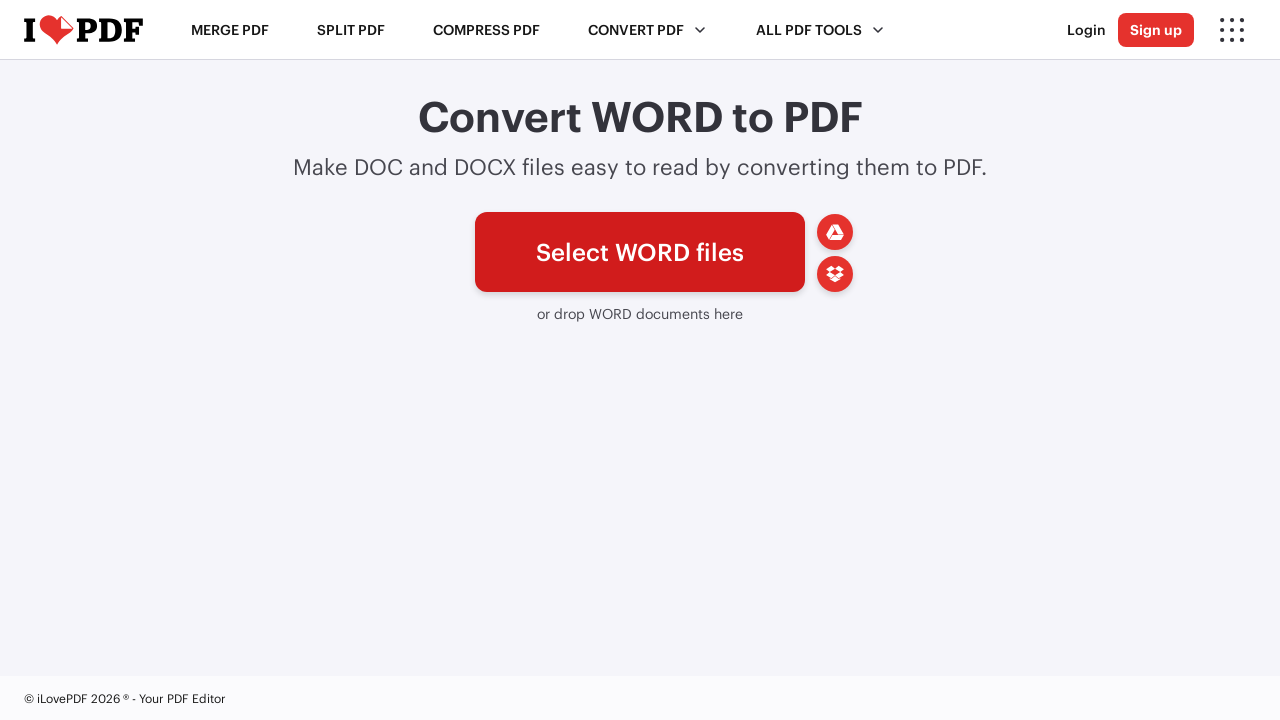

Waited for file dialog to initialize
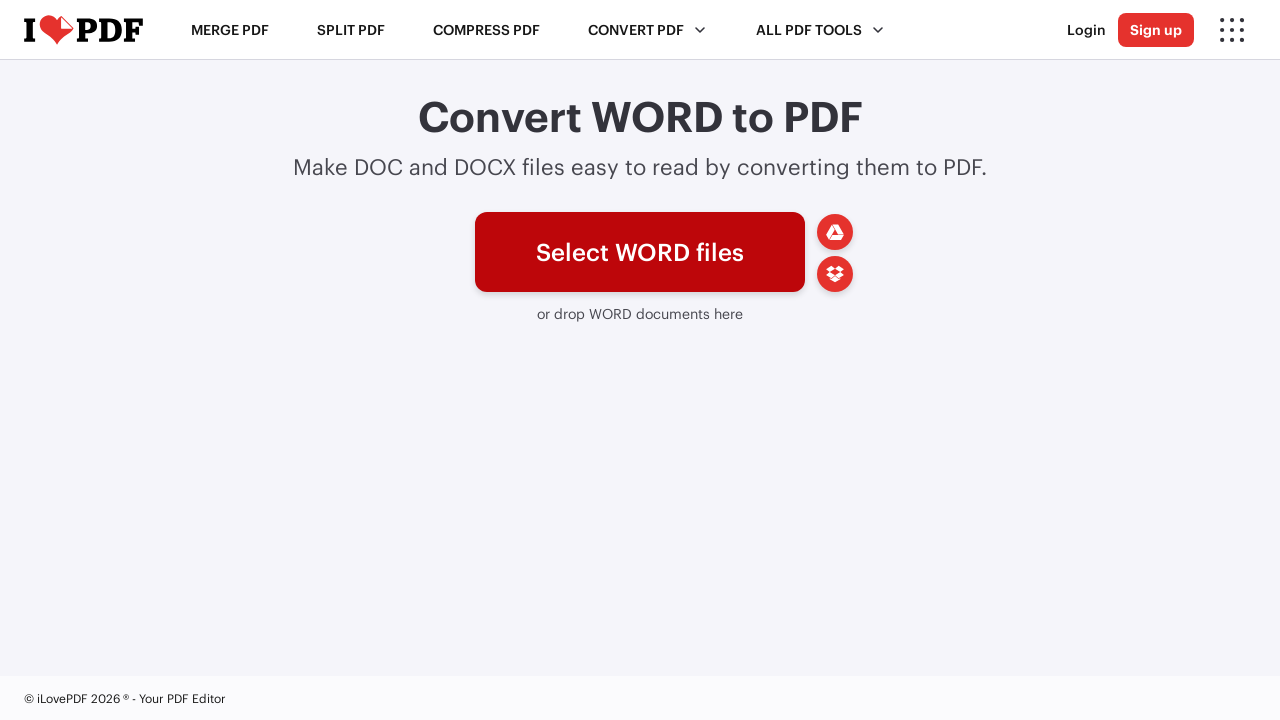

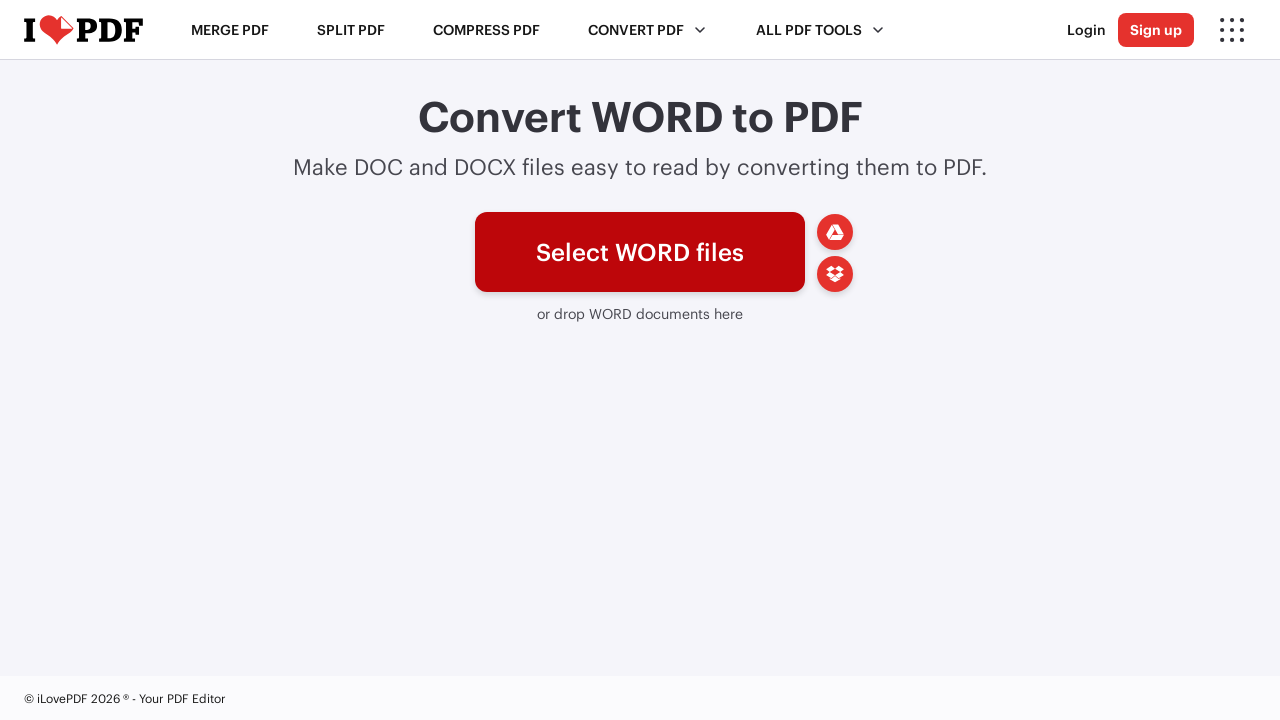